Navigates to an e-commerce shop page and verifies that product listings are displayed with their titles, prices, and images.

Starting URL: https://scrapeme.live/shop/

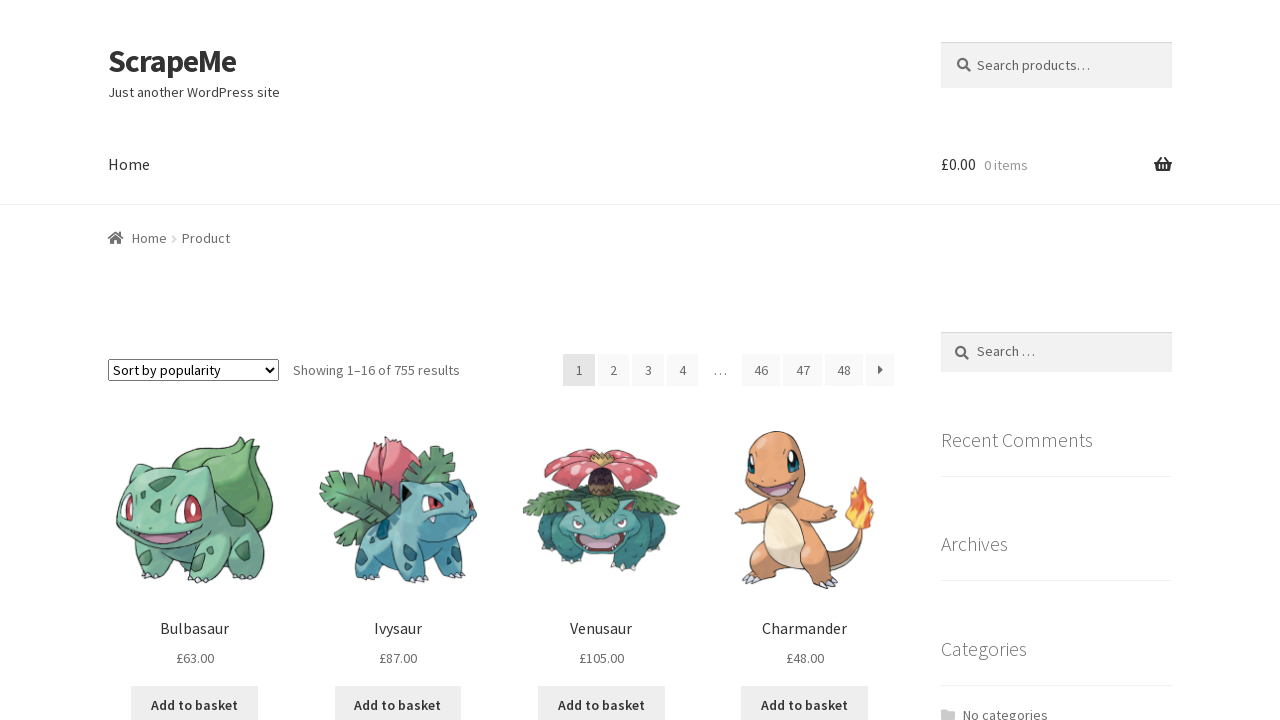

Navigated to e-commerce shop page
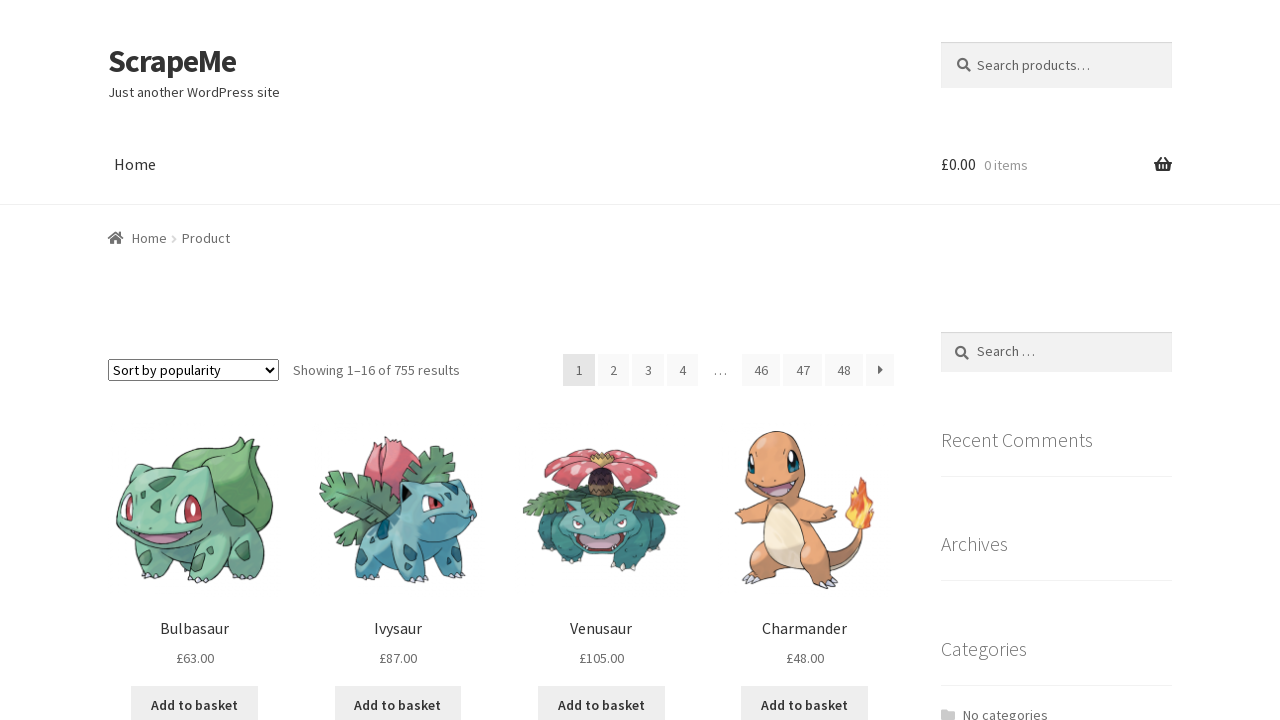

Product listings loaded
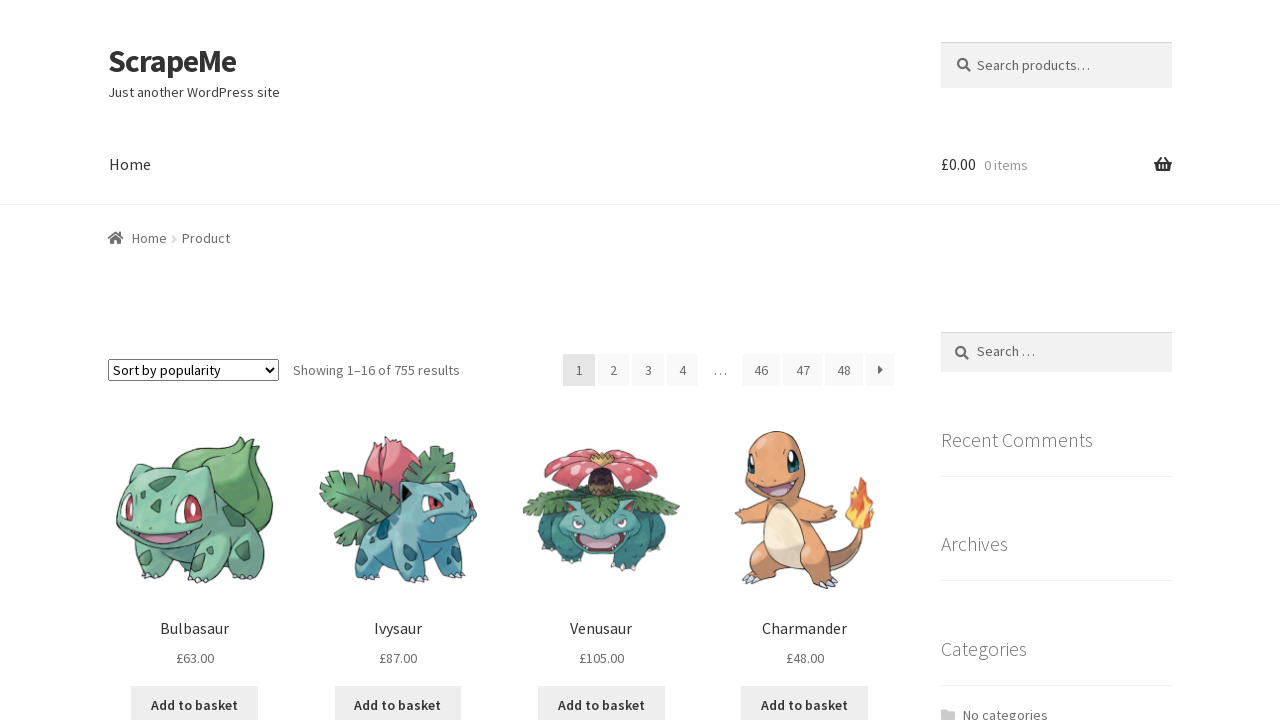

Found 16 products on the page
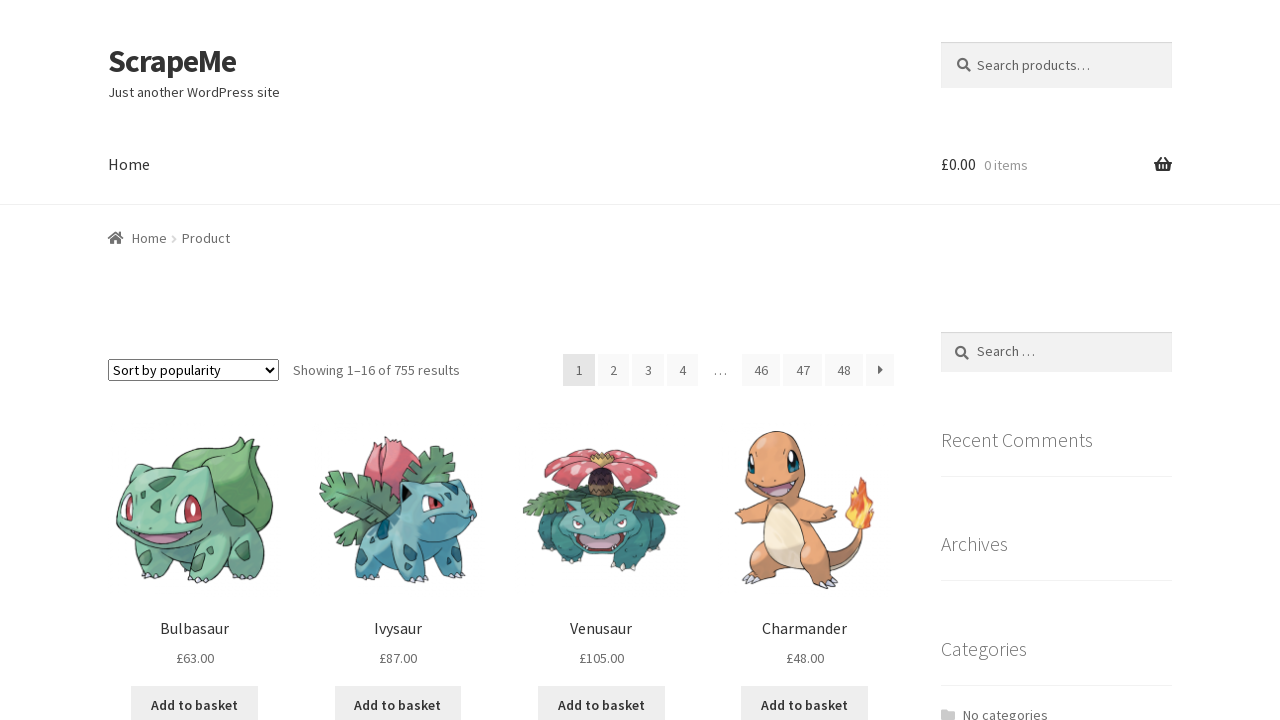

Verified that at least one product is displayed
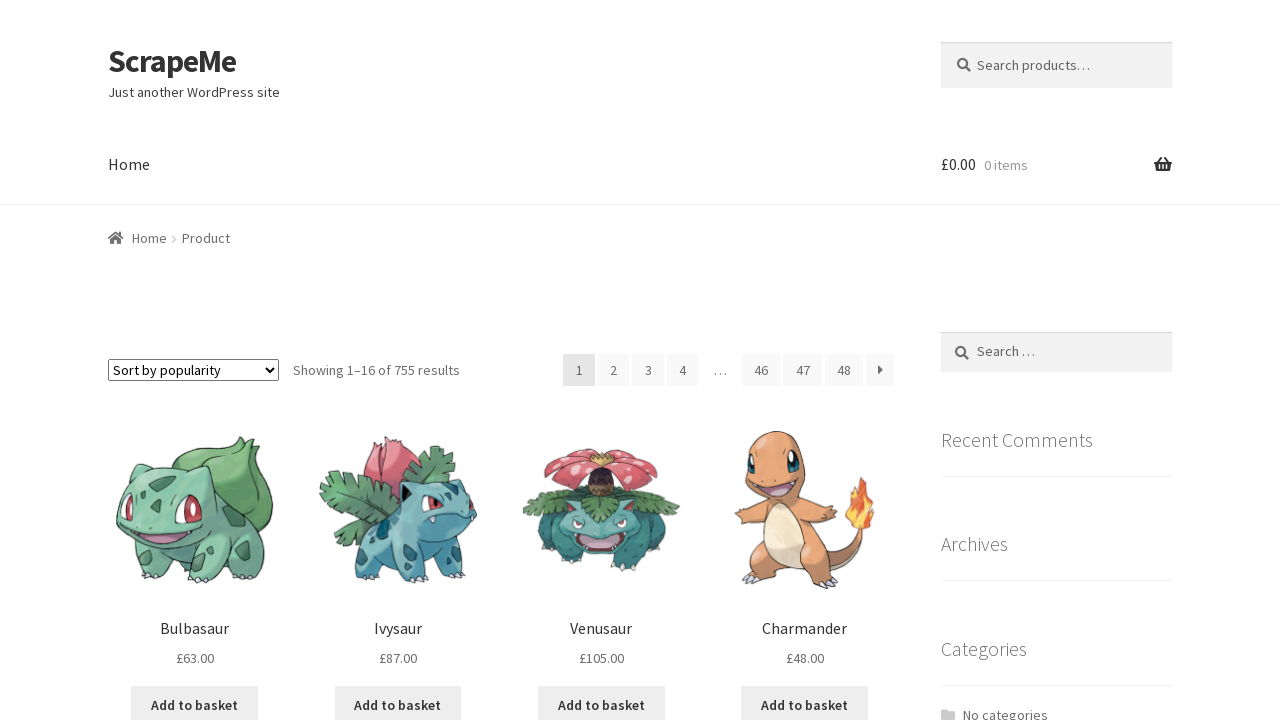

Selected first product for verification
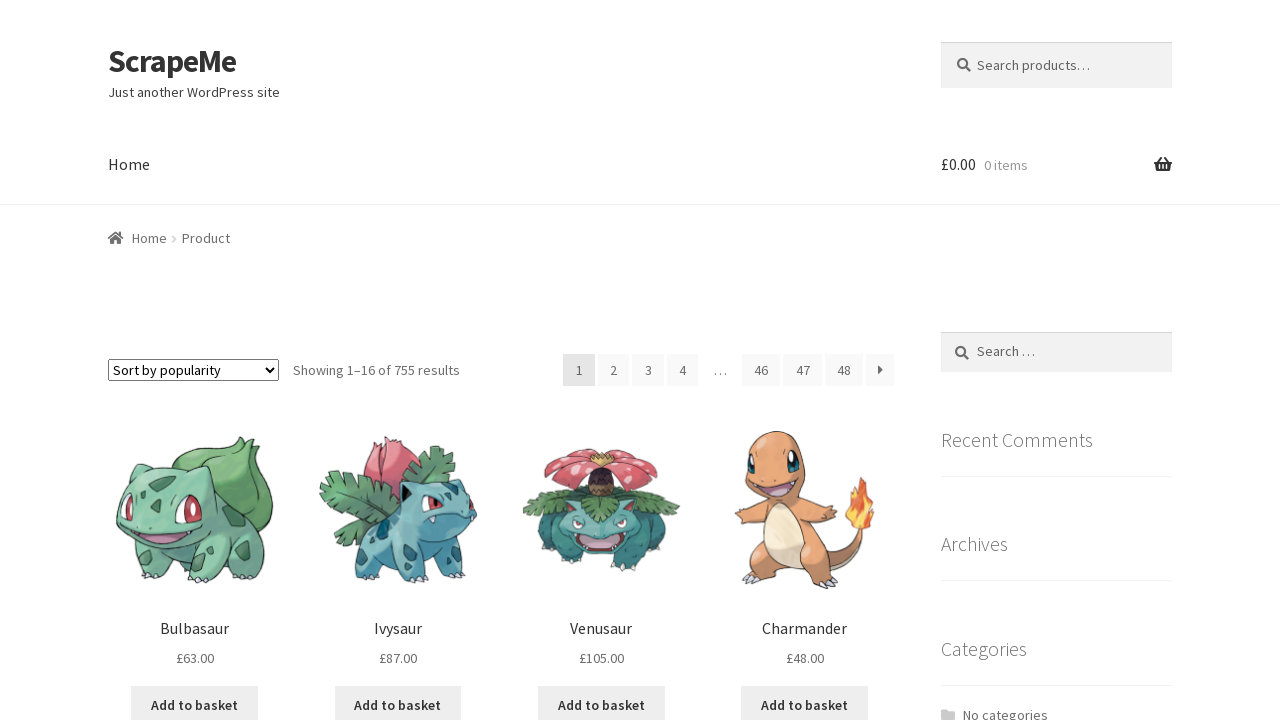

Queried for product title element
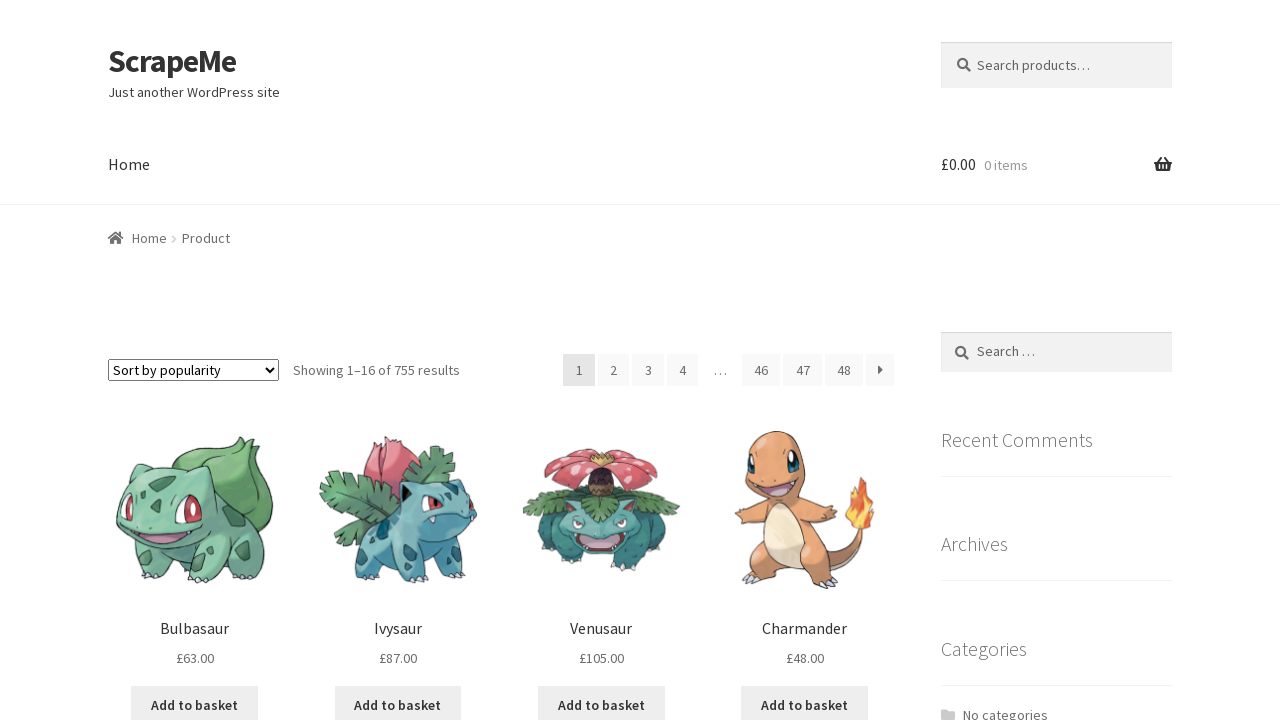

Verified that first product has a title
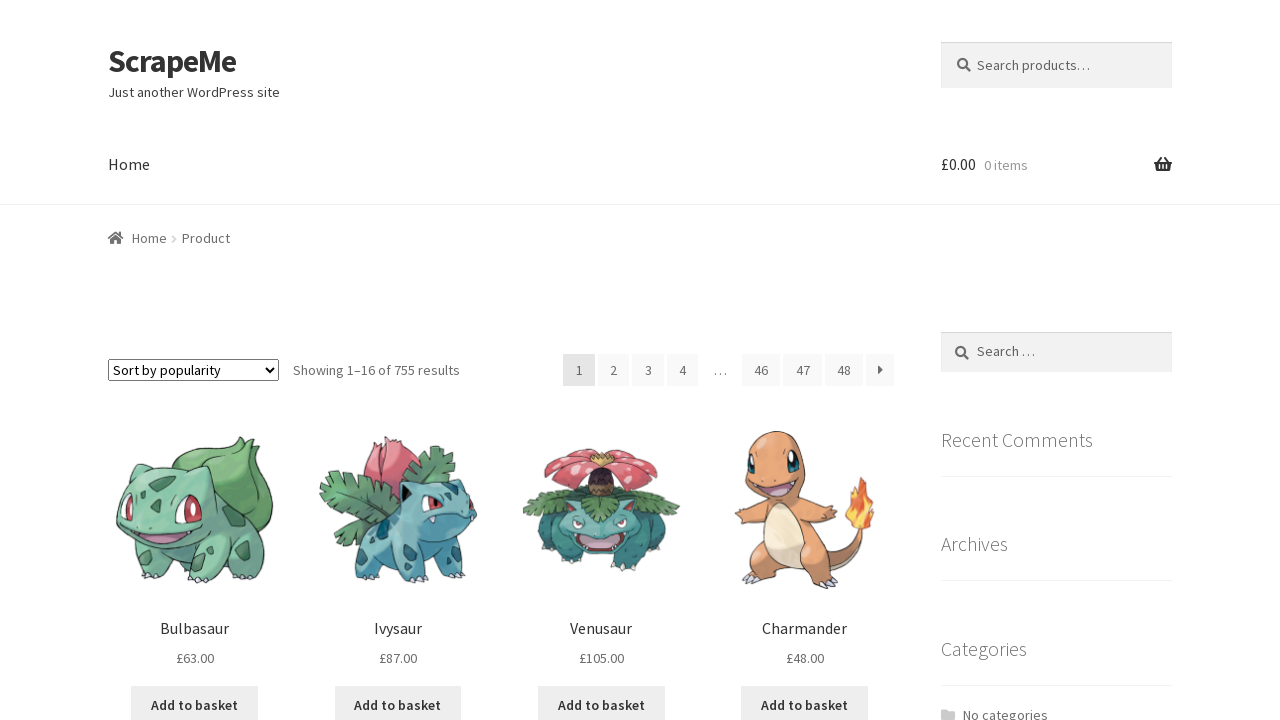

Queried for product price element
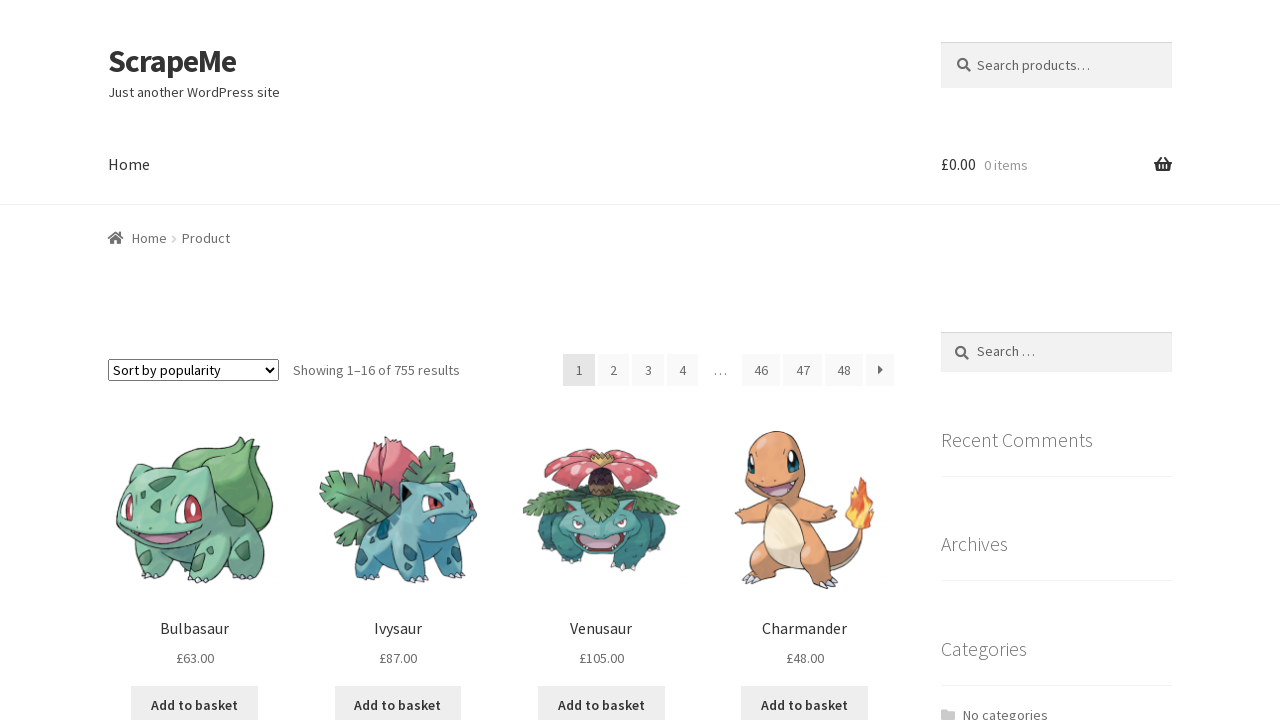

Verified that first product has a price
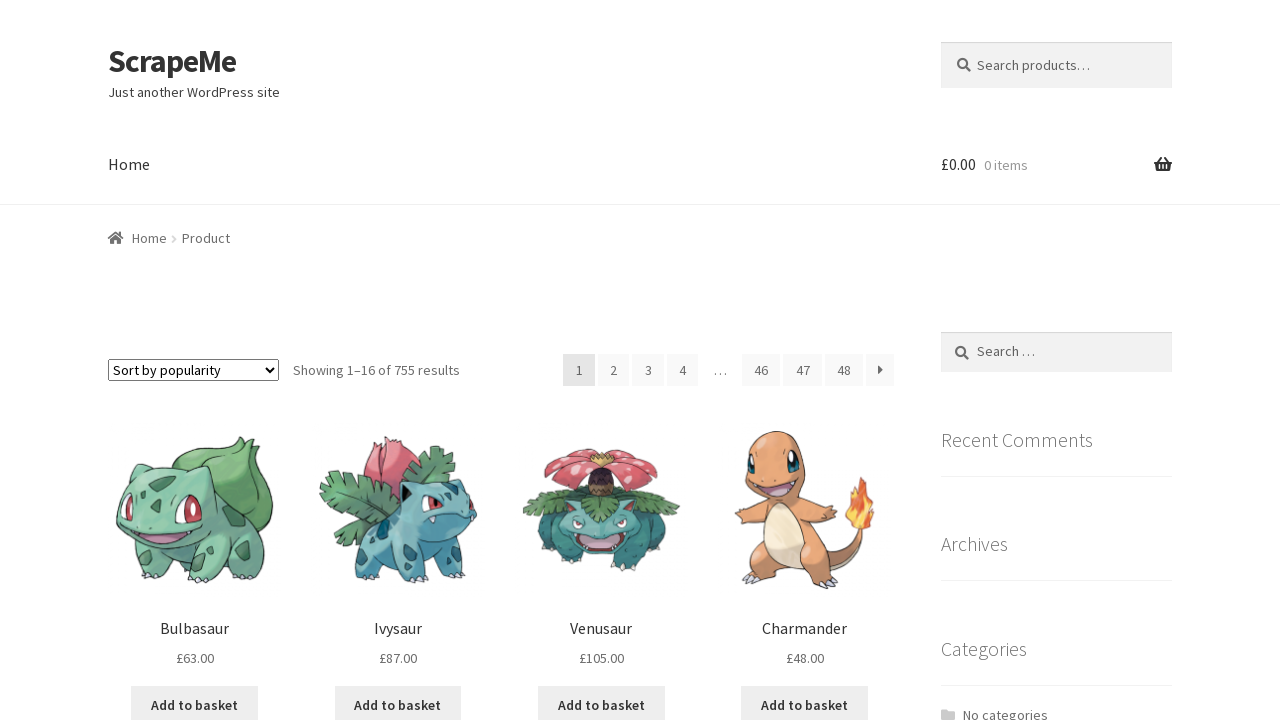

Queried for product image element
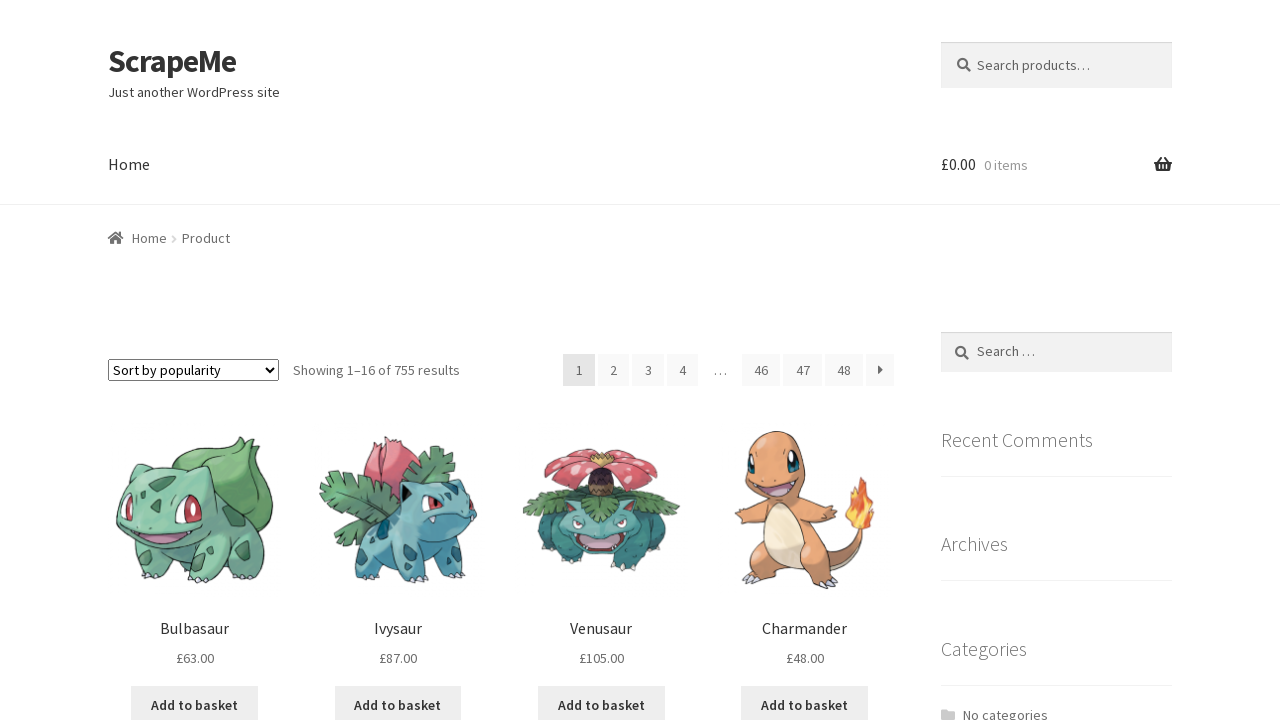

Verified that first product has an image
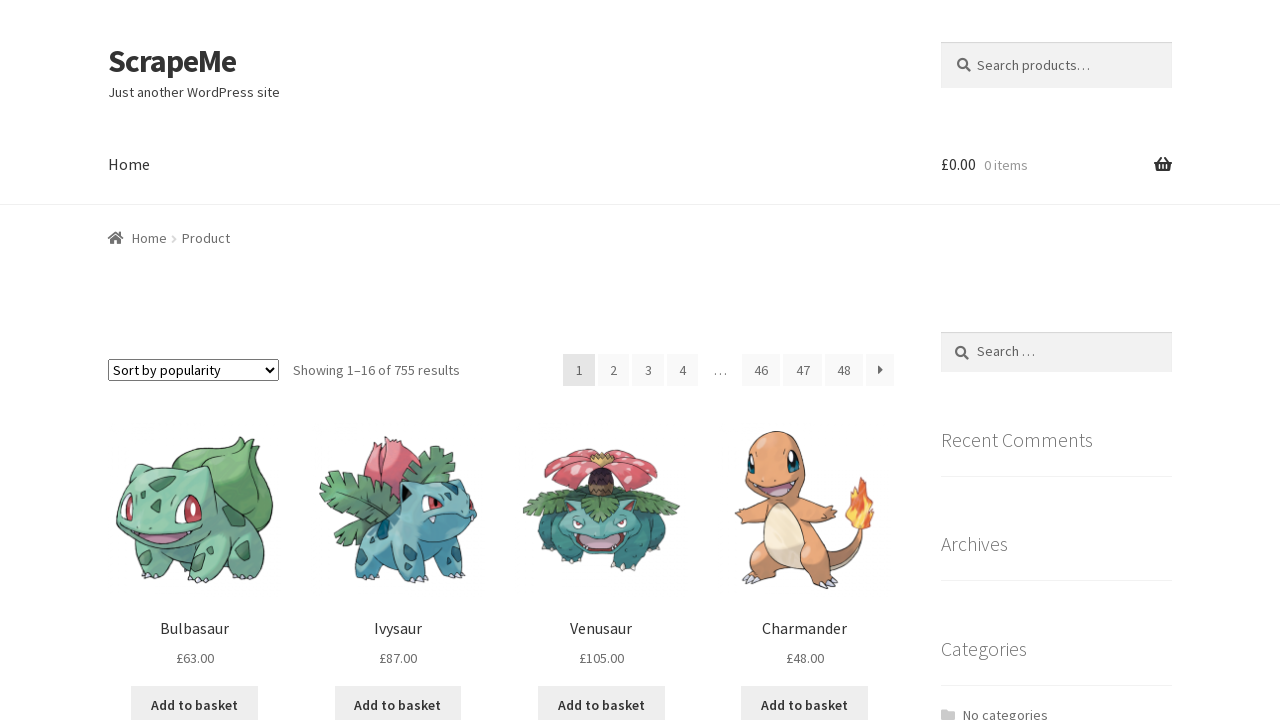

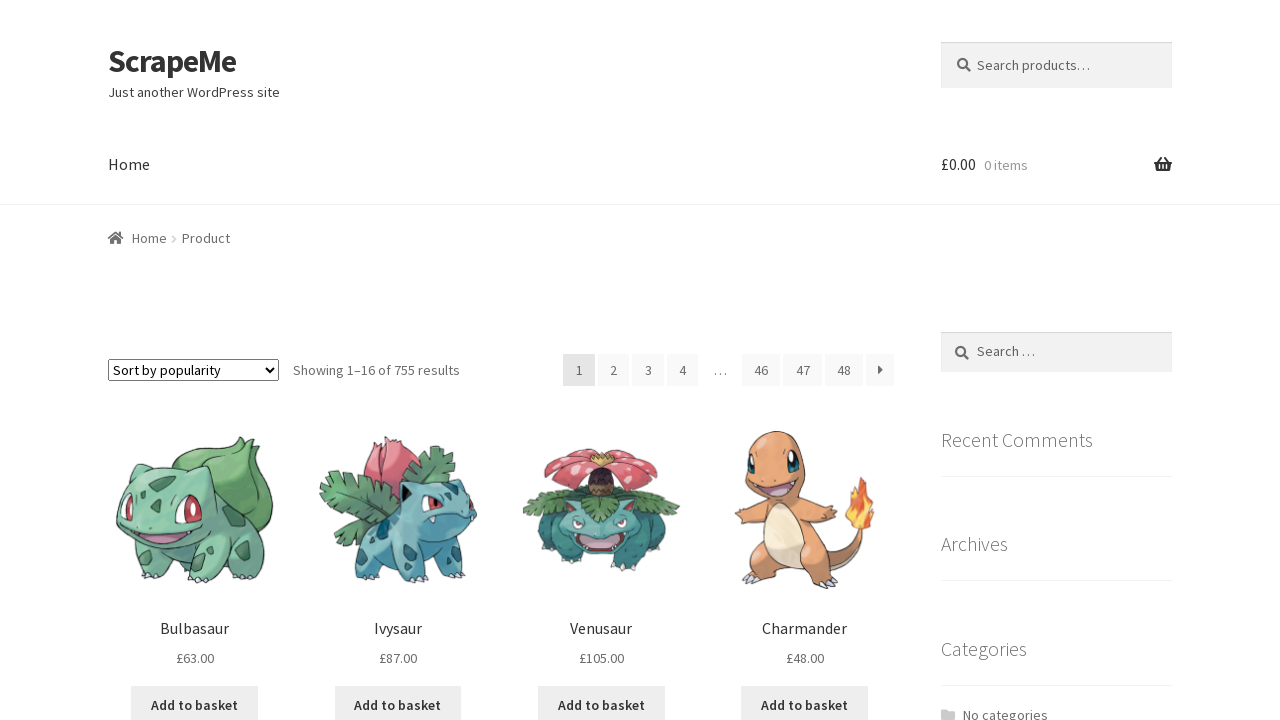